Tests double-click functionality on a button element on the demoqa buttons page

Starting URL: https://demoqa.com/buttons

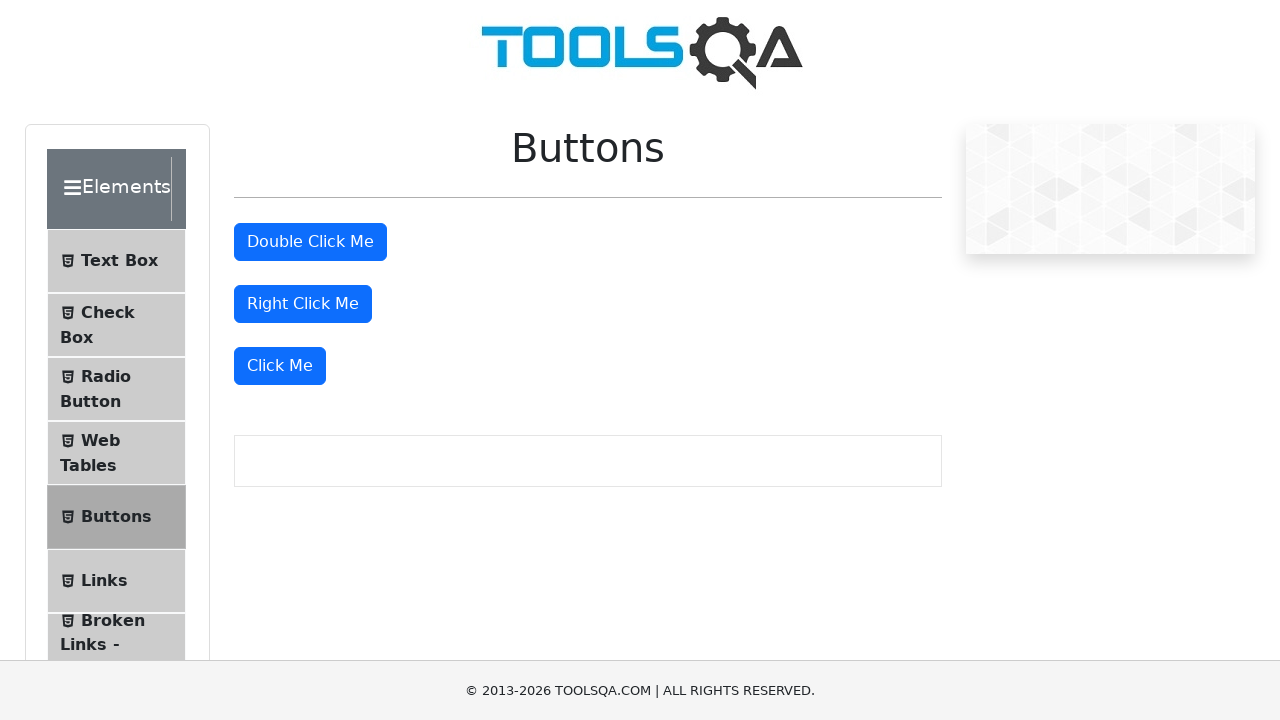

Located the double-click button element
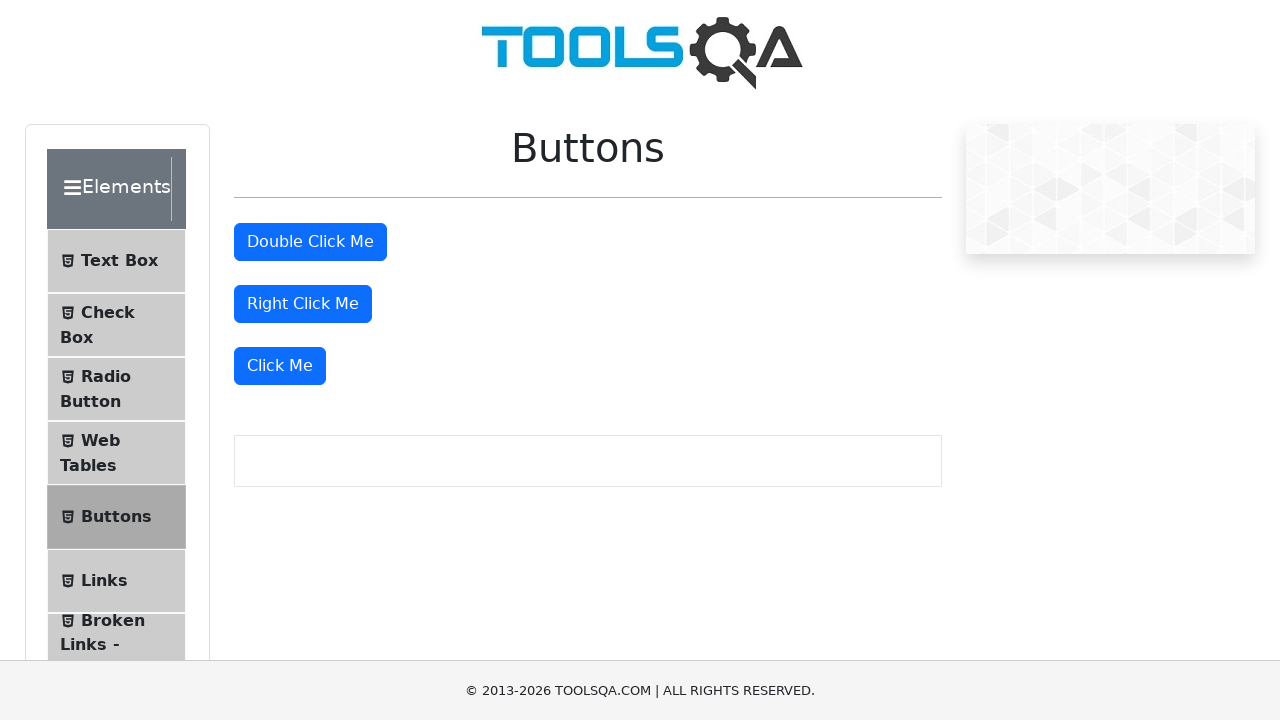

Double-clicked the button element at (310, 242) on #doubleClickBtn
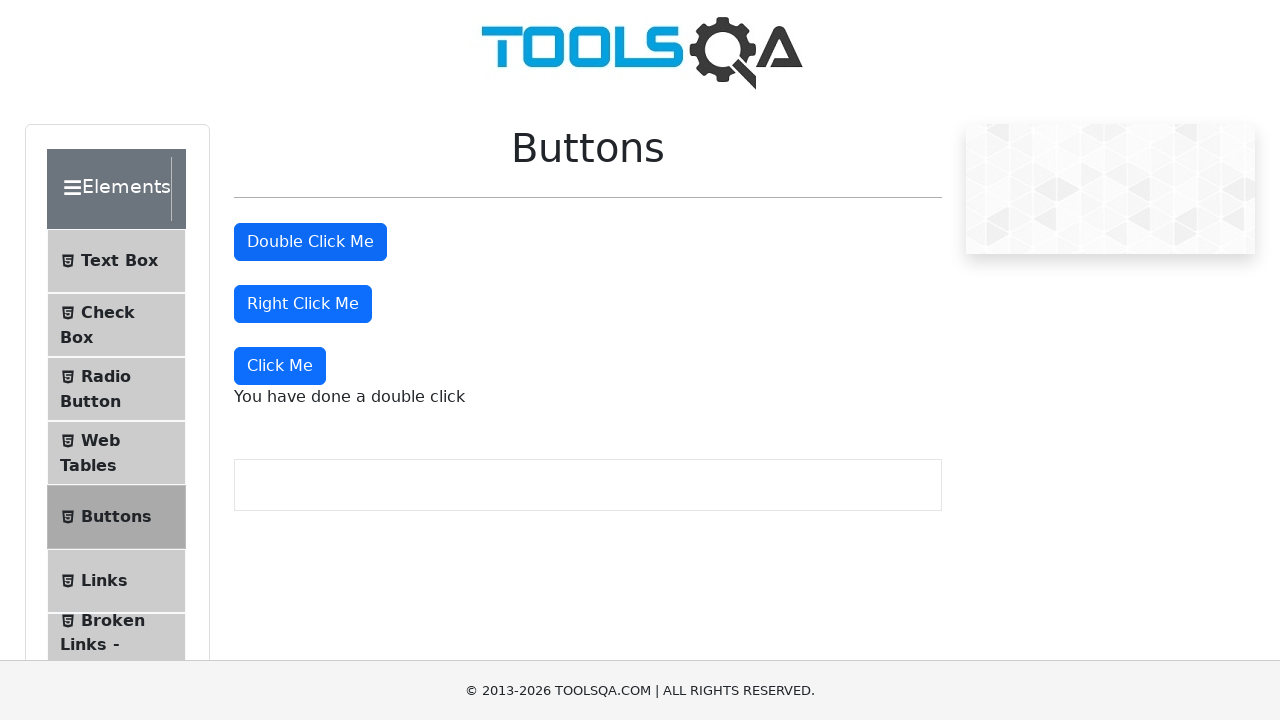

Waited 2 seconds for double-click action to complete
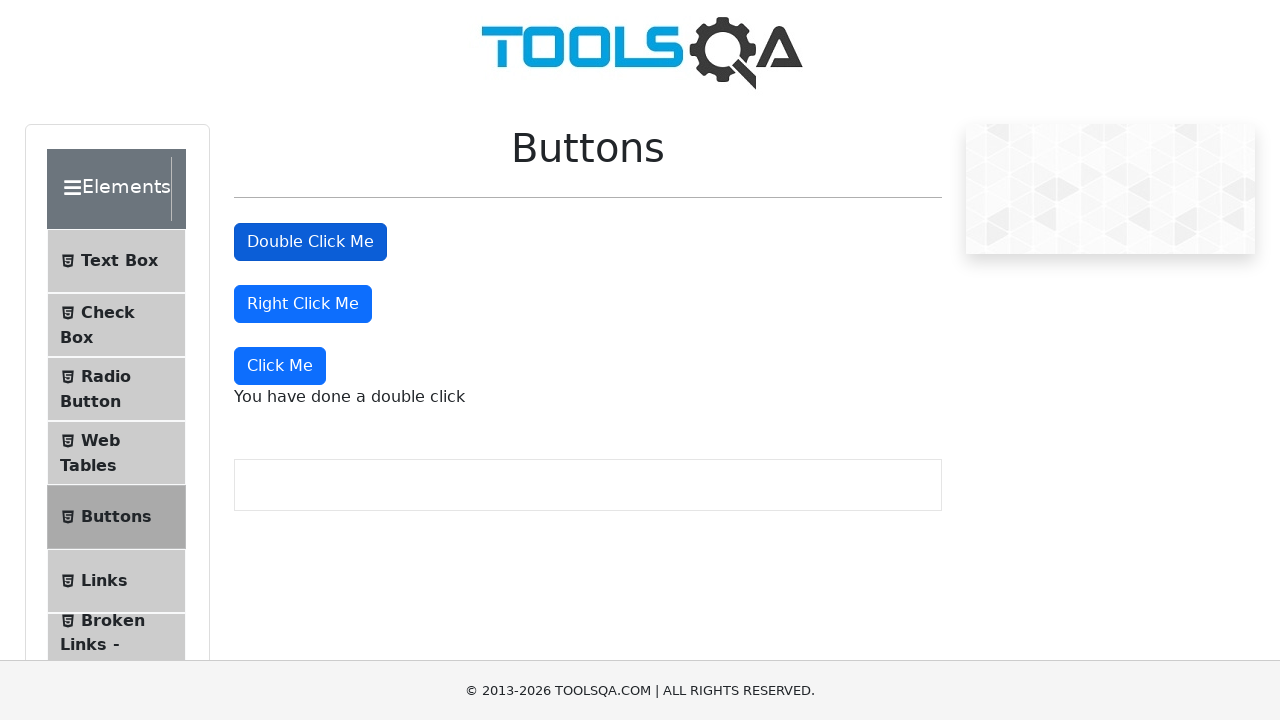

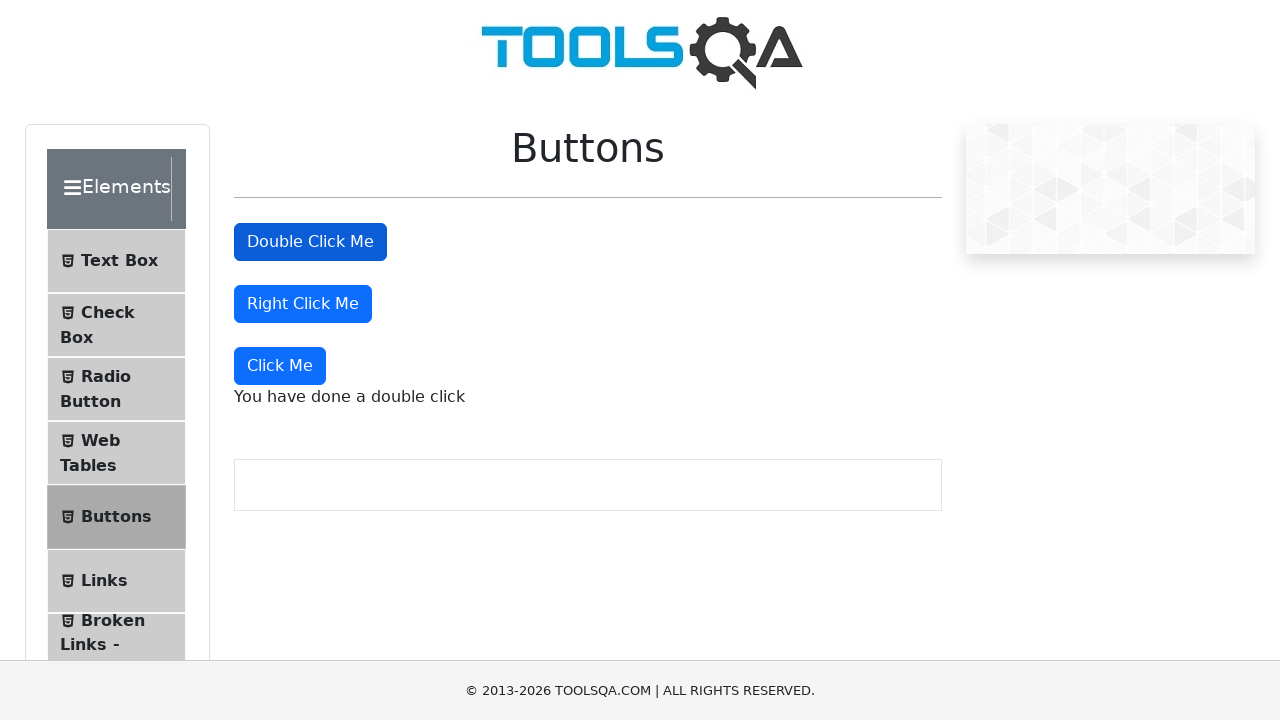